Tests URL waiting by clicking a redirect link and waiting for the final URL

Starting URL: https://the-internet.herokuapp.com/redirector

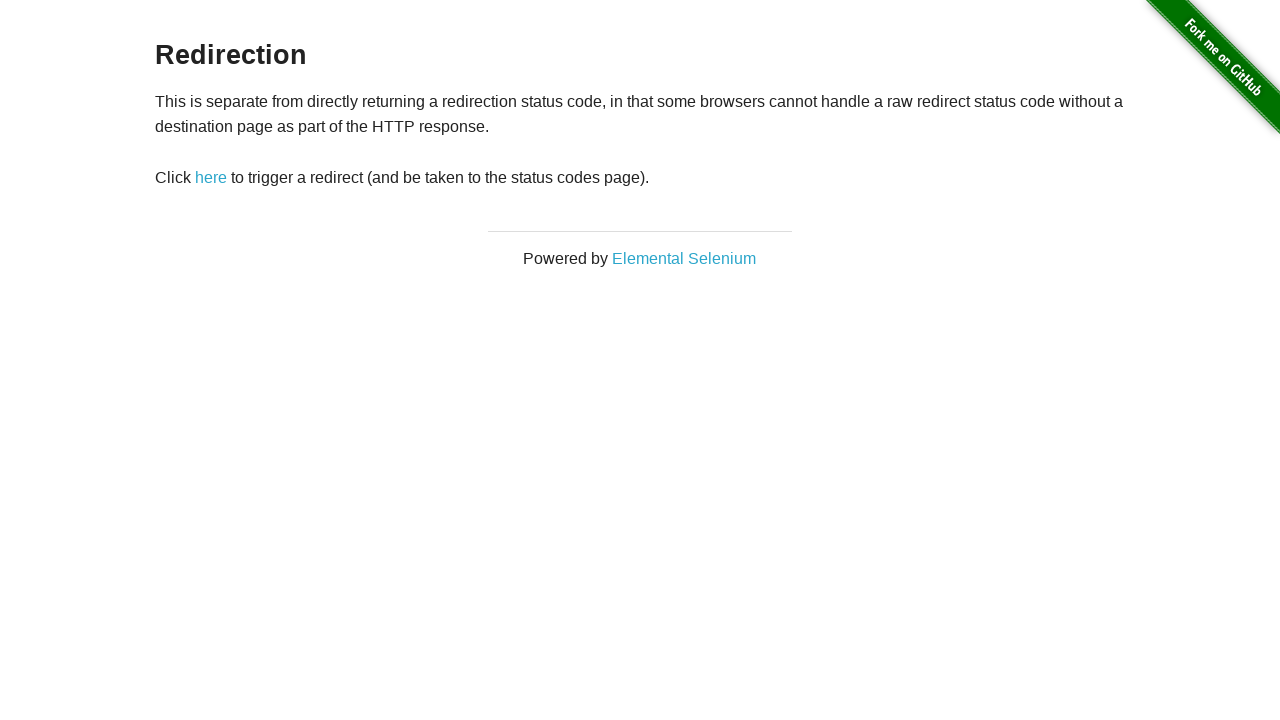

Waited for page to load (networkidle)
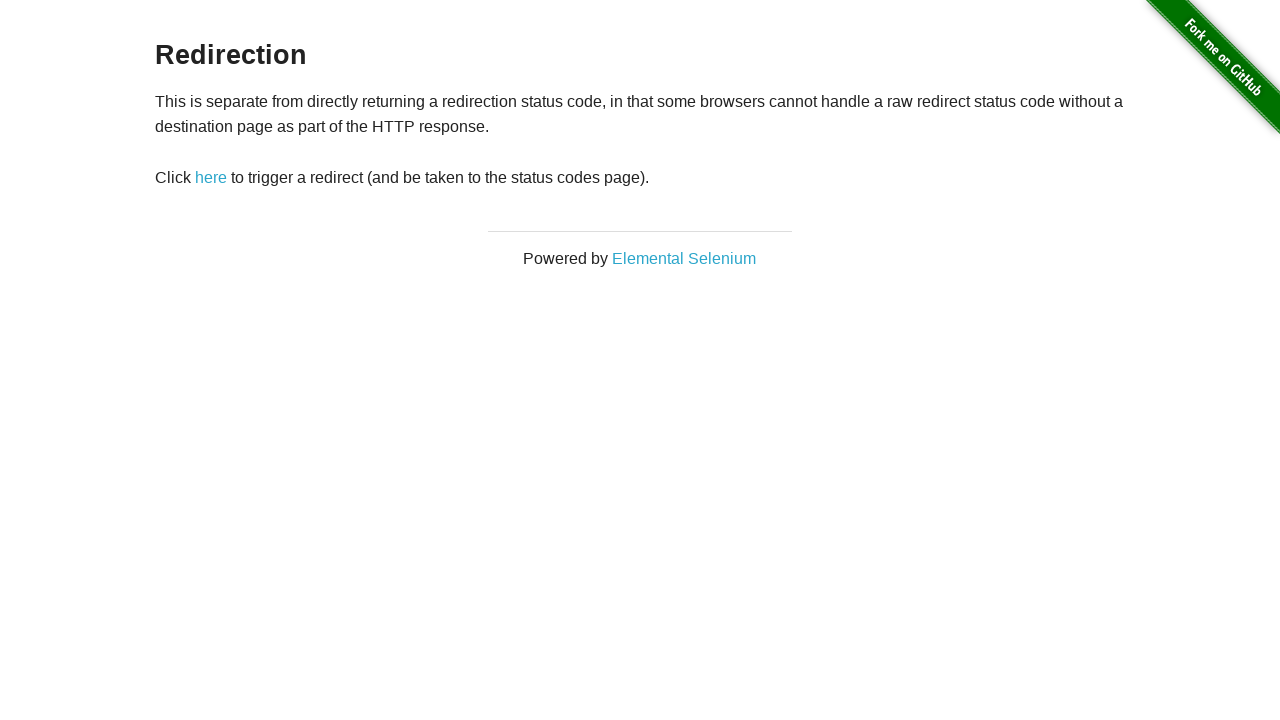

Clicked the redirect link 'here' at (211, 178) on internal:role=link[name="here"i]
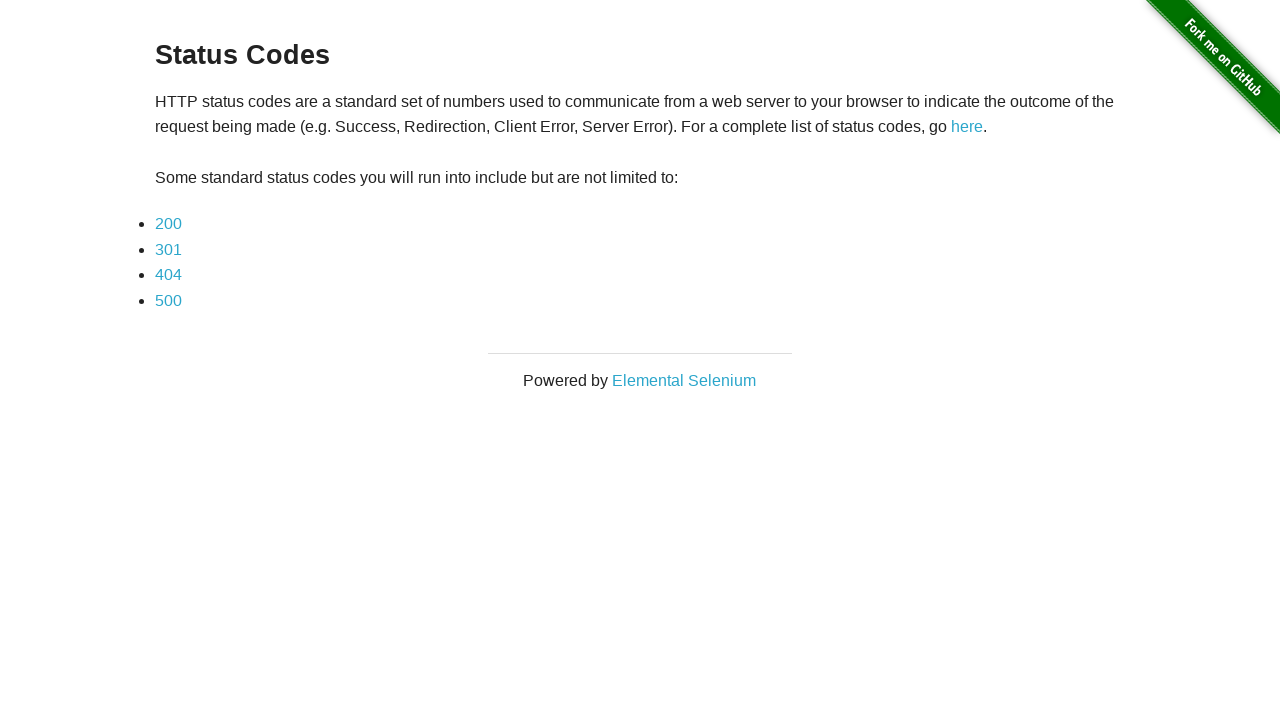

Waited for URL to redirect to status_codes page
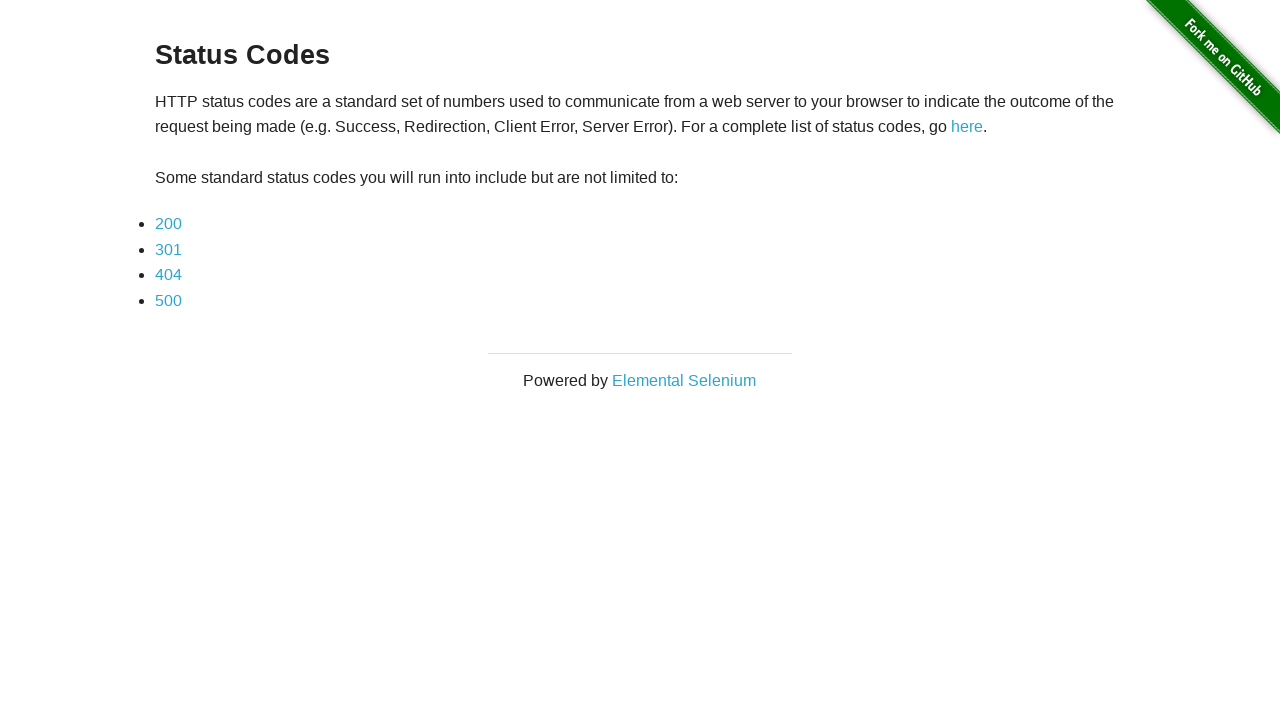

Verified that current URL matches expected status_codes URL
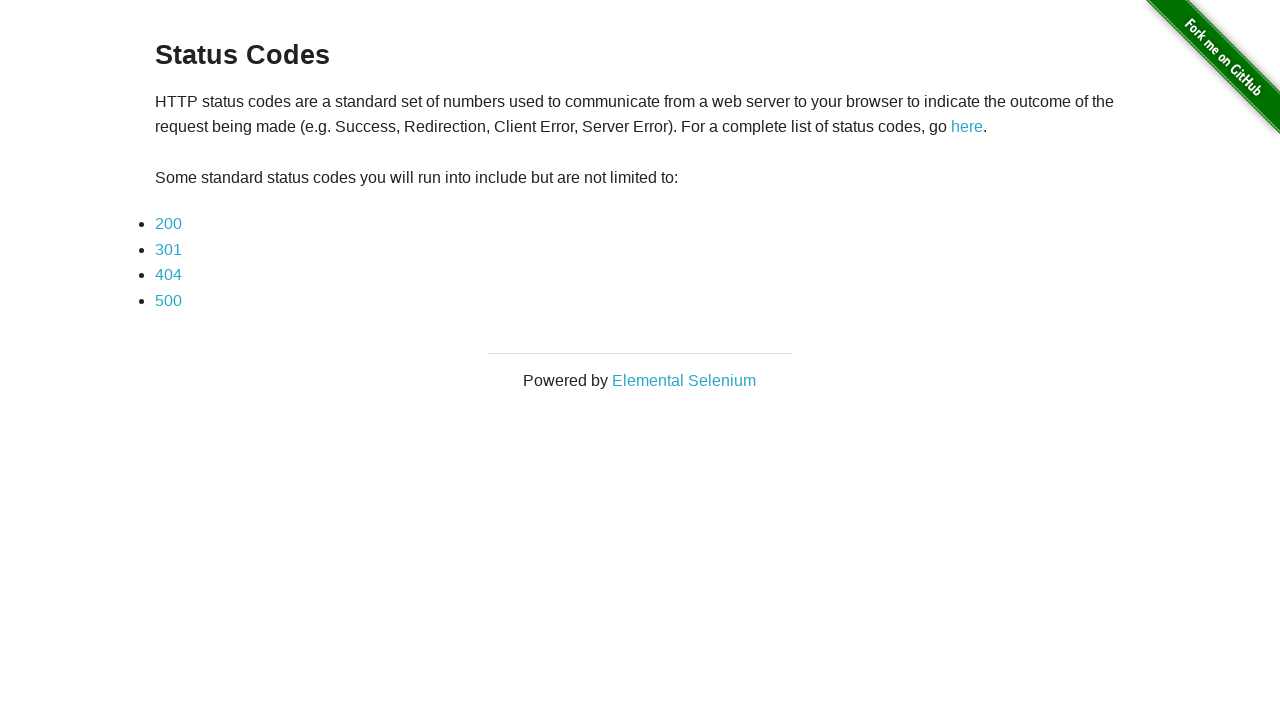

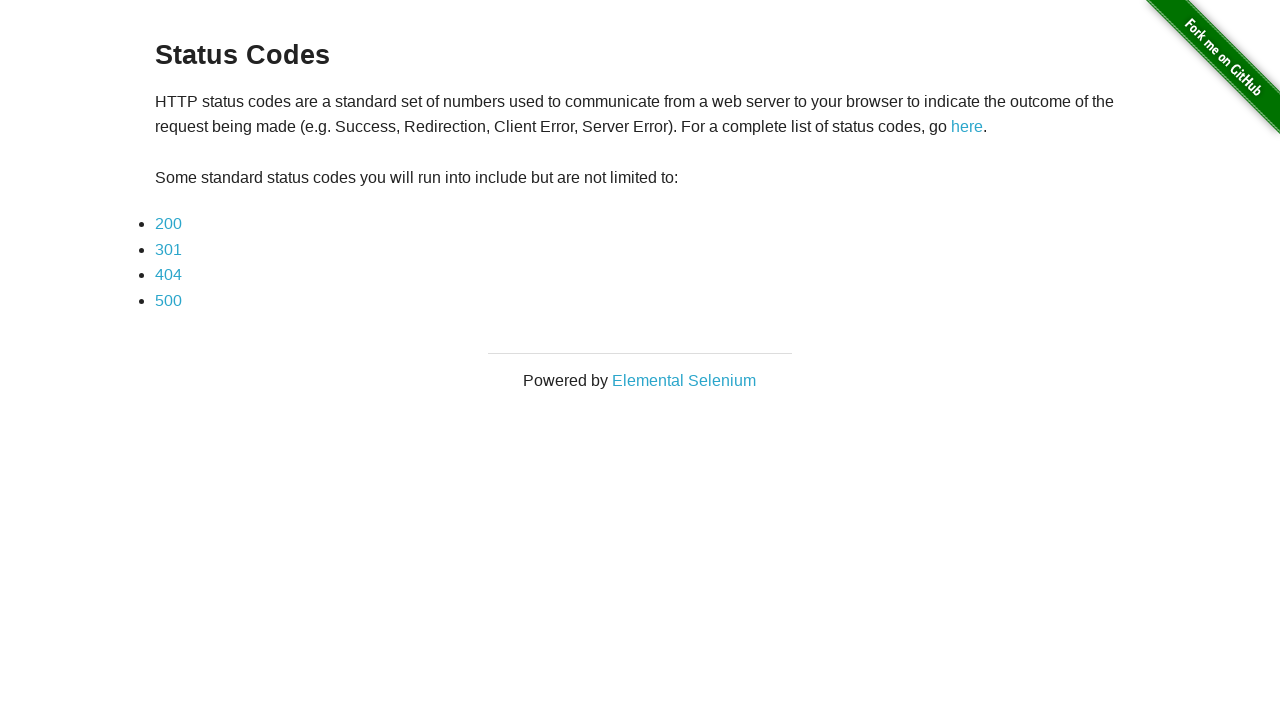